Tests a loading images page by waiting for images to finish loading (indicated by "Done!" text) and then verifies the award image element is present

Starting URL: https://bonigarcia.dev/selenium-webdriver-java/loading-images.html

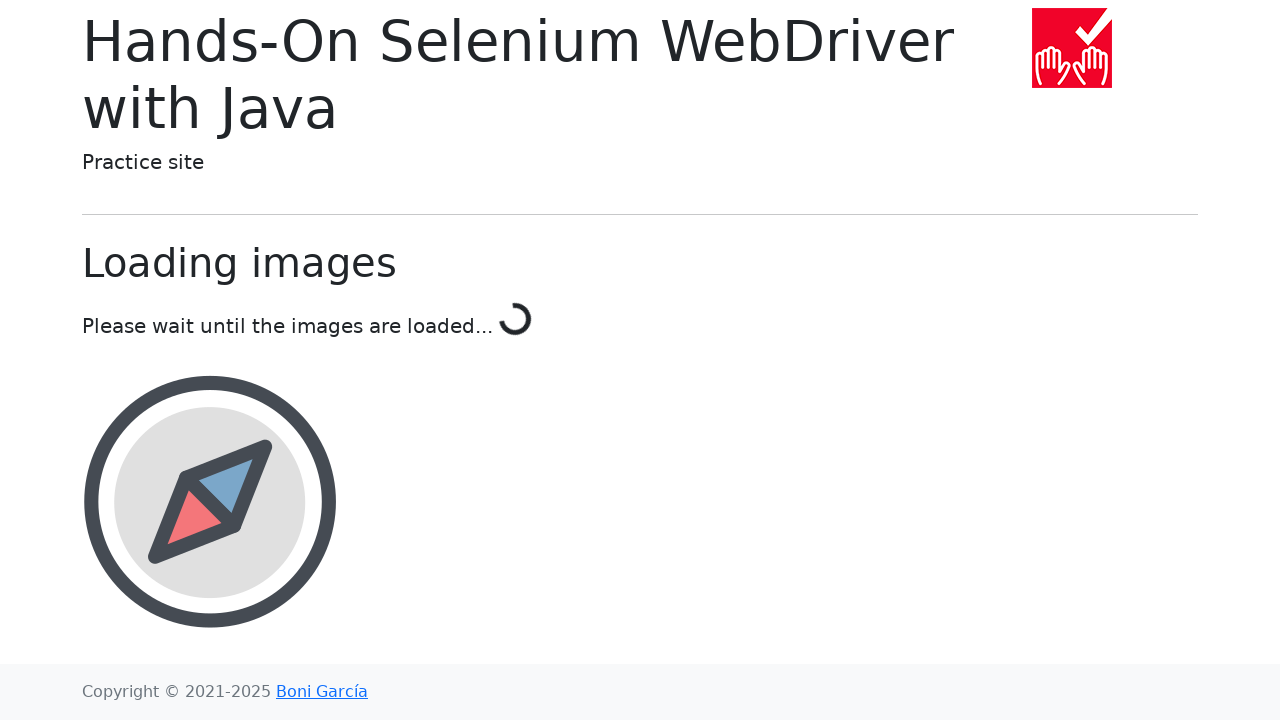

Waited for images to finish loading - 'Done!' text appeared
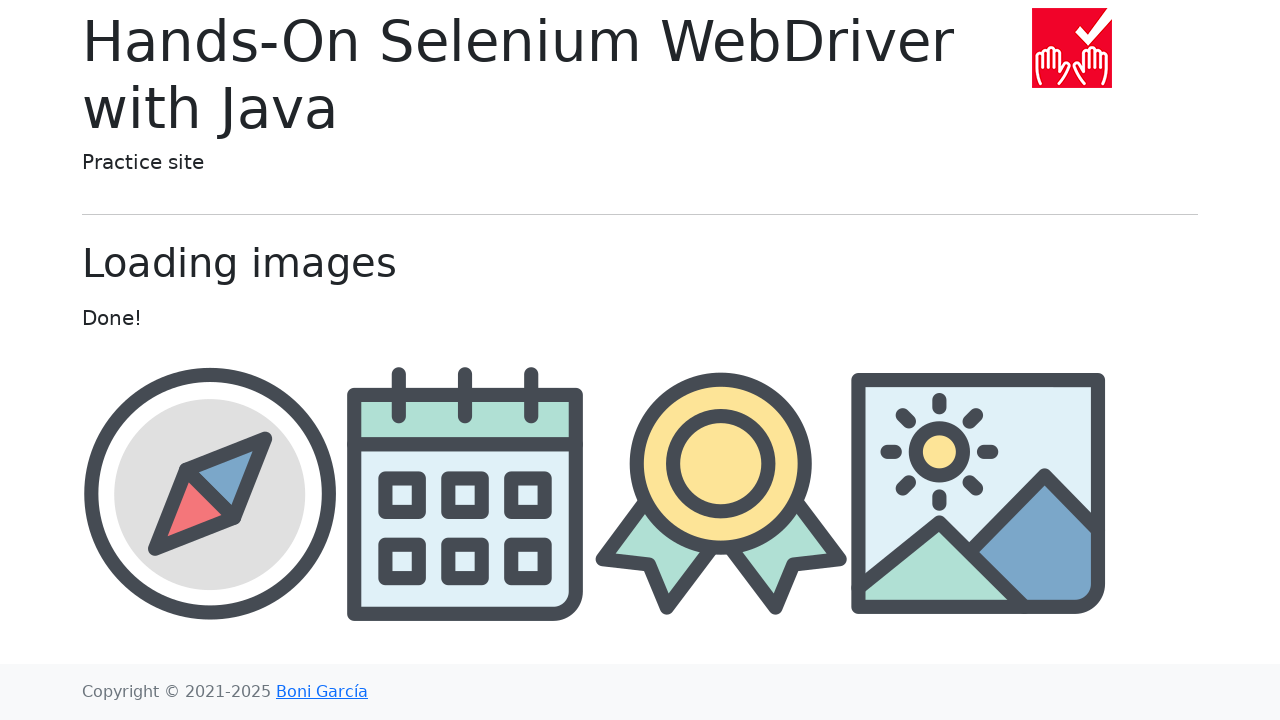

Verified award image element is present
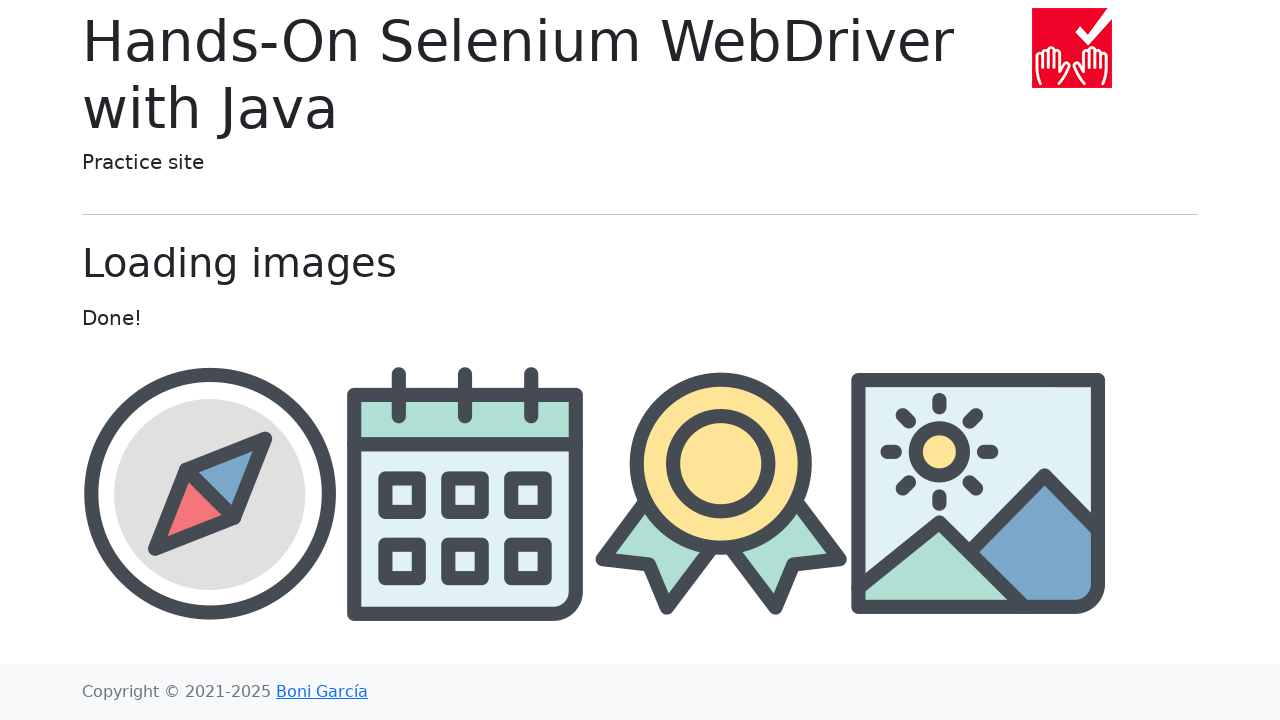

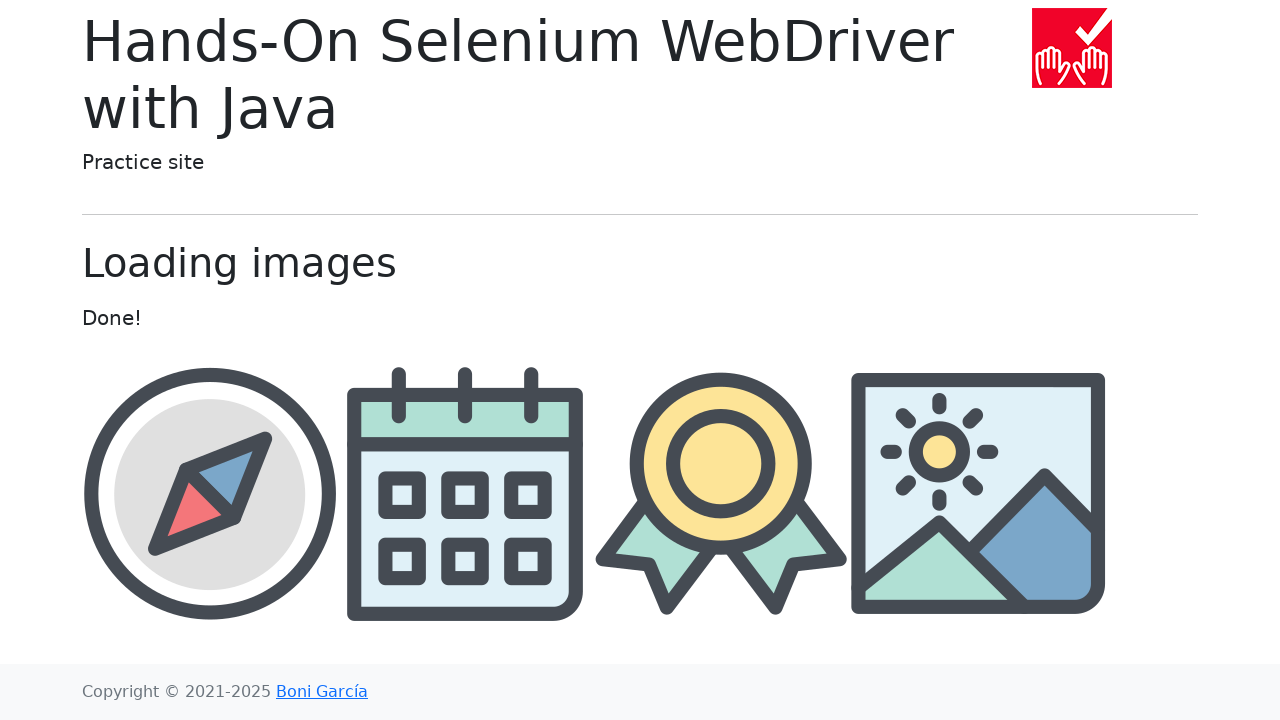